Tests that the toggle-all checkbox updates its state when individual items are completed or cleared.

Starting URL: https://demo.playwright.dev/todomvc

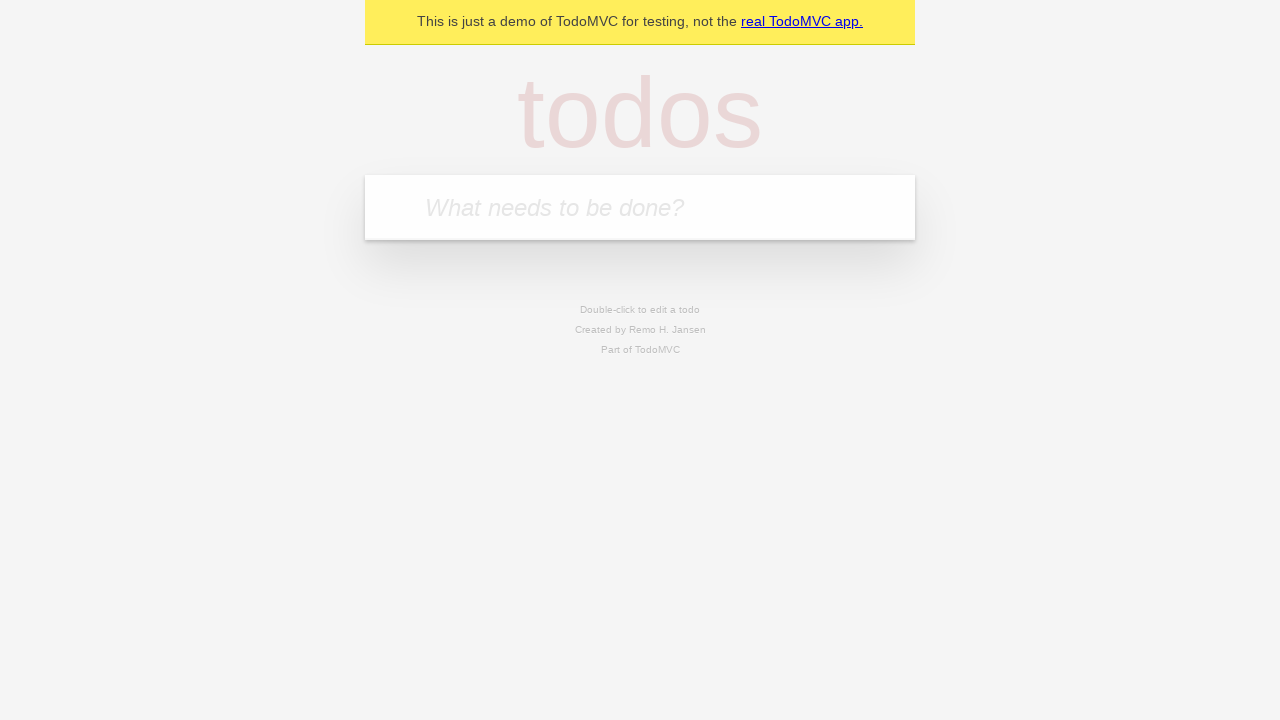

Filled new todo input with 'buy some cheese' on .new-todo
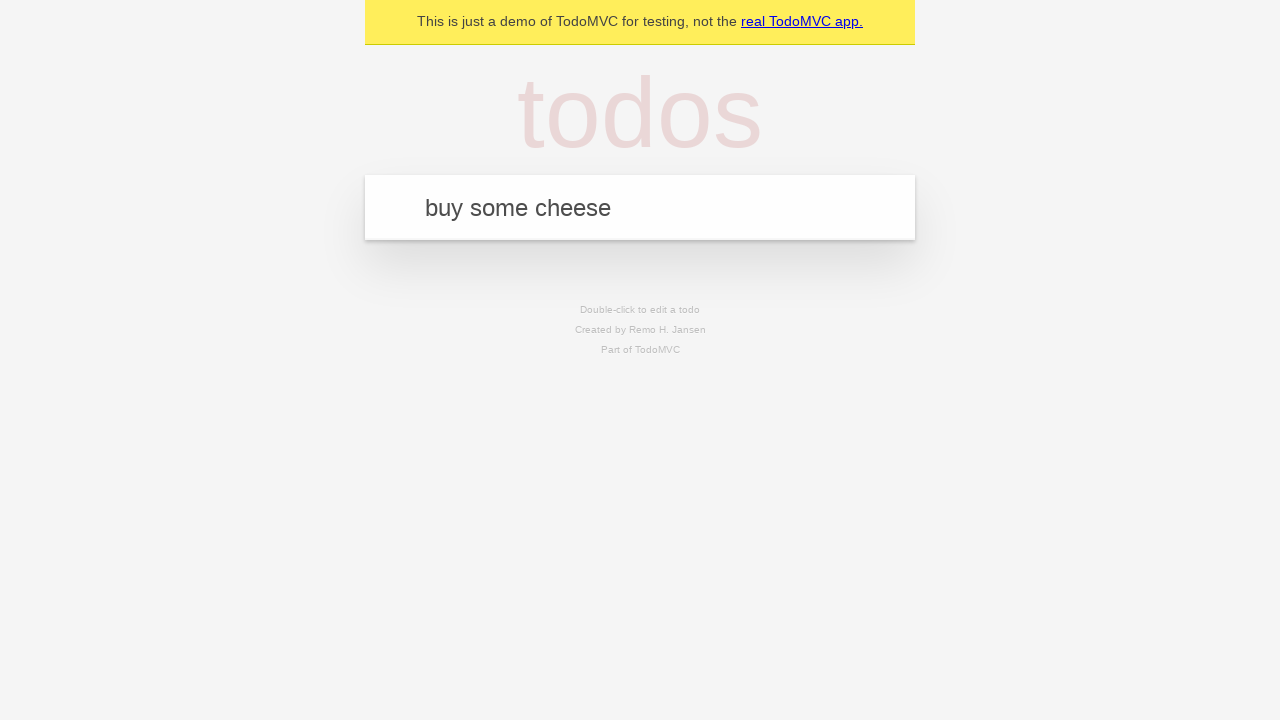

Pressed Enter to create first todo on .new-todo
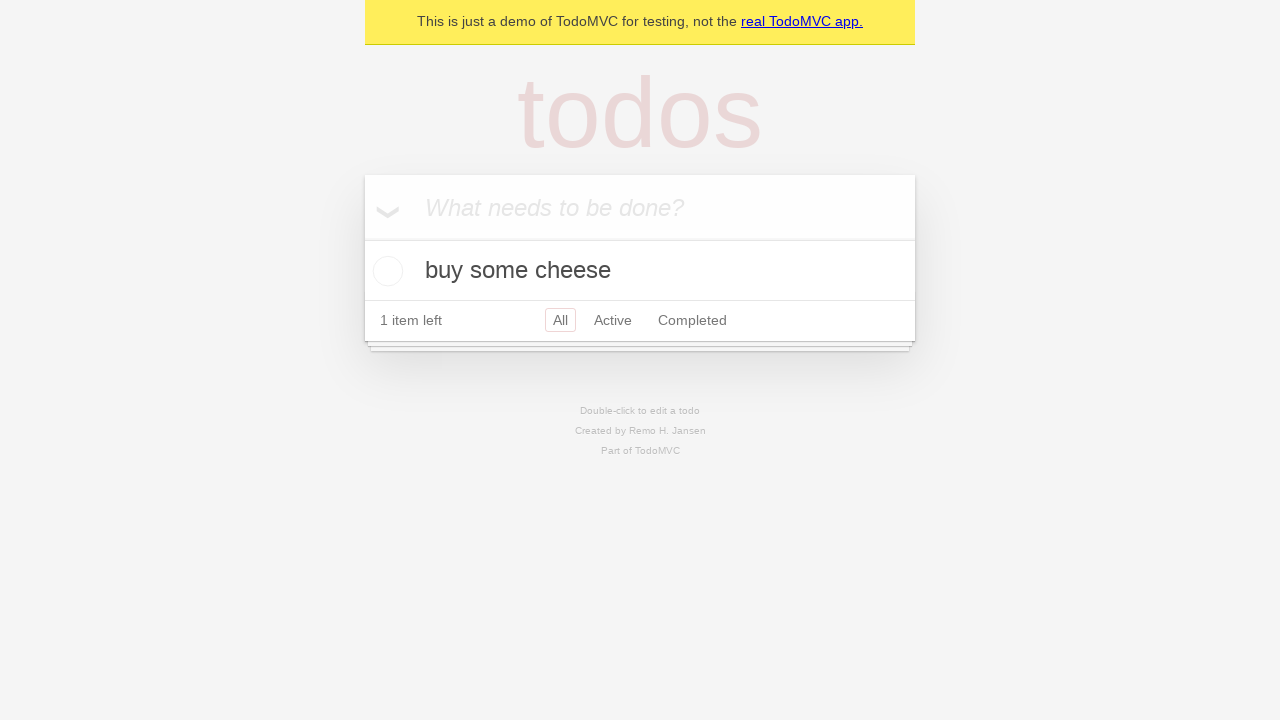

Filled new todo input with 'feed the cat' on .new-todo
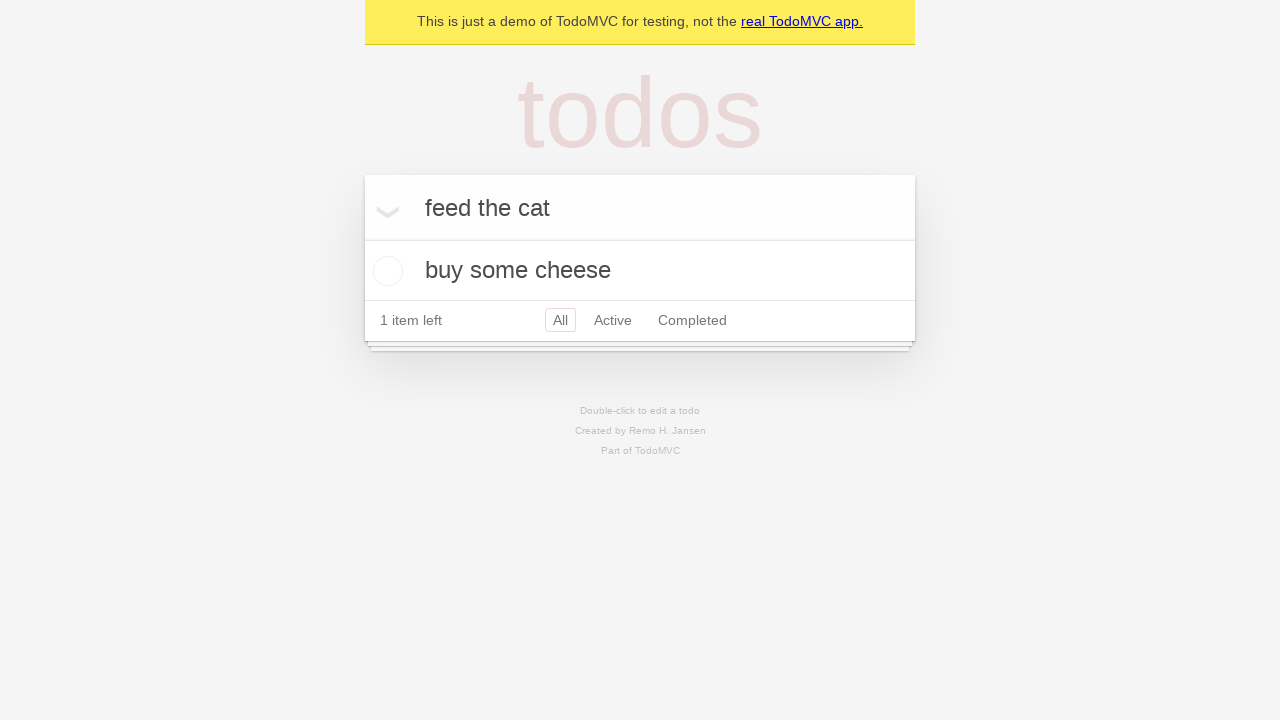

Pressed Enter to create second todo on .new-todo
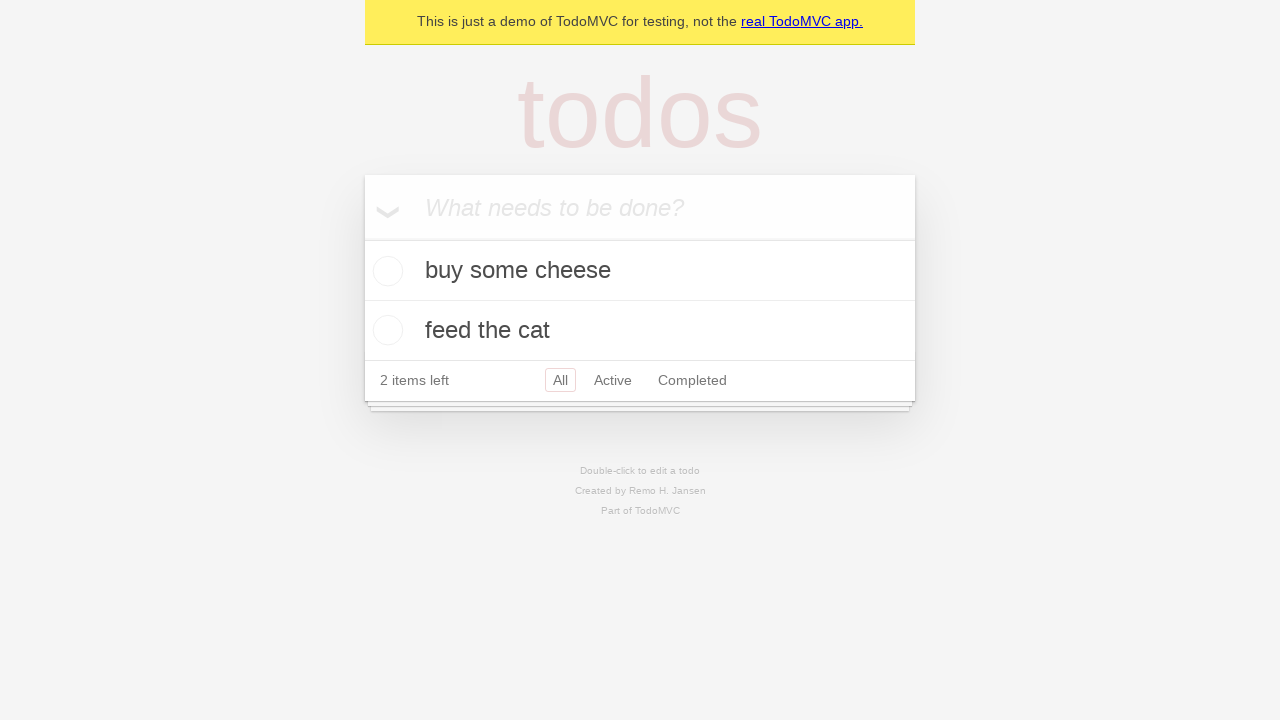

Filled new todo input with 'book a doctors appointment' on .new-todo
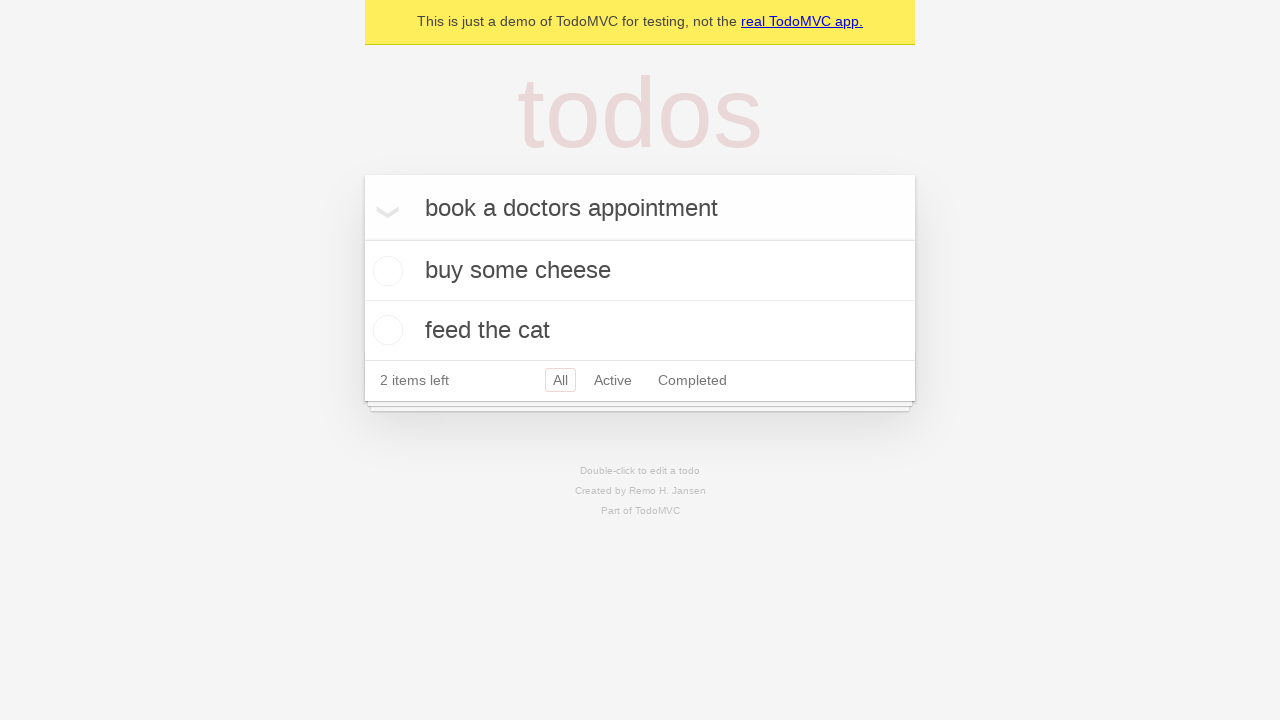

Pressed Enter to create third todo on .new-todo
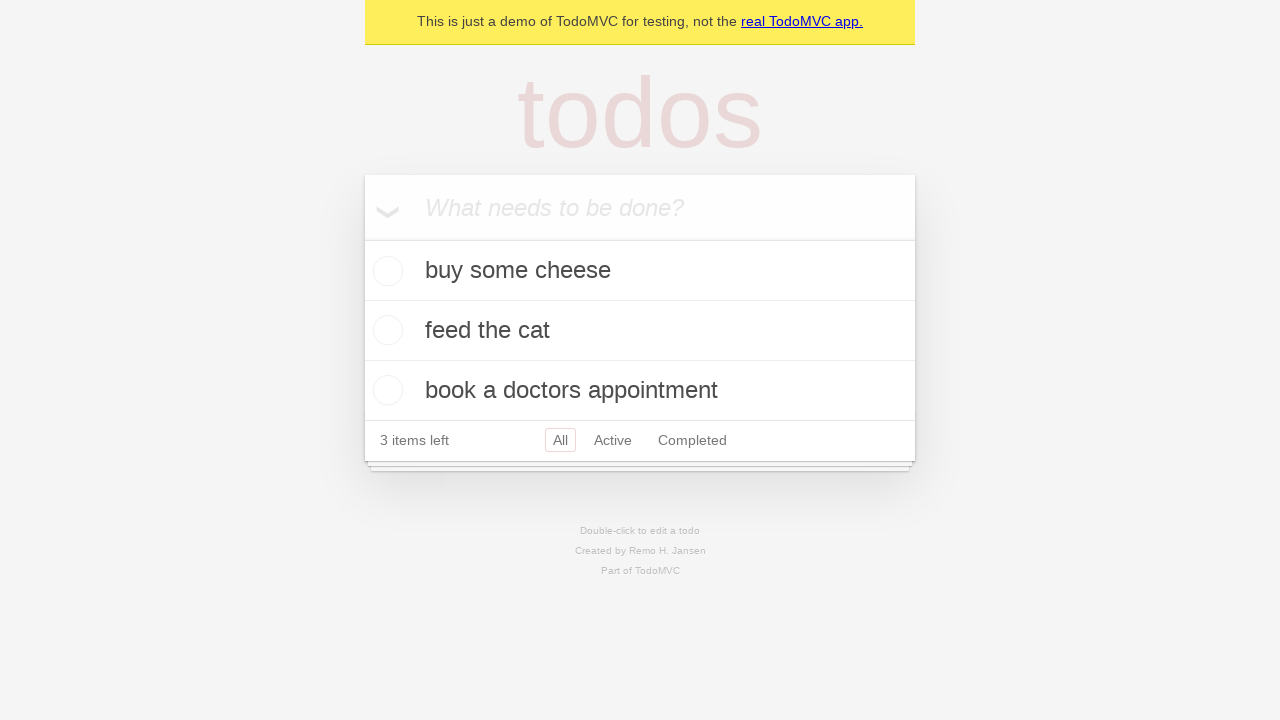

Checked toggle-all checkbox to mark all todos as completed at (362, 238) on .toggle-all
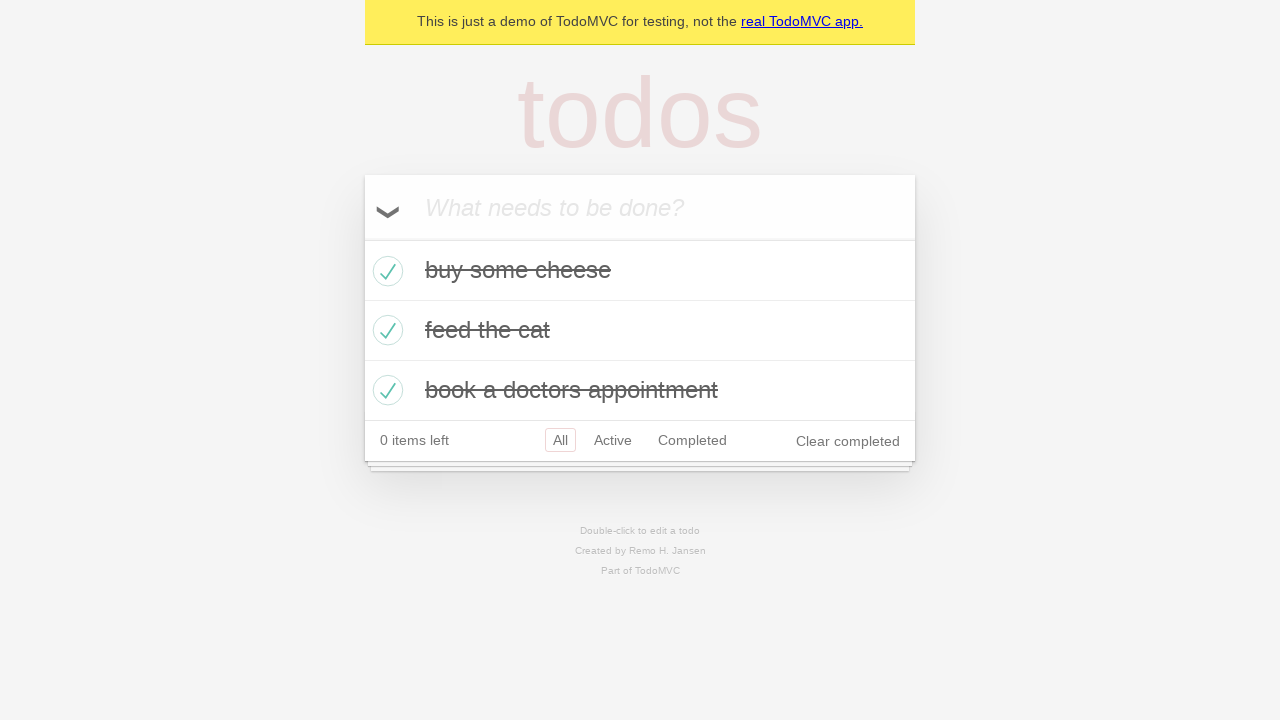

Unchecked first todo to mark it as incomplete at (385, 271) on .todo-list li >> nth=0 >> .toggle
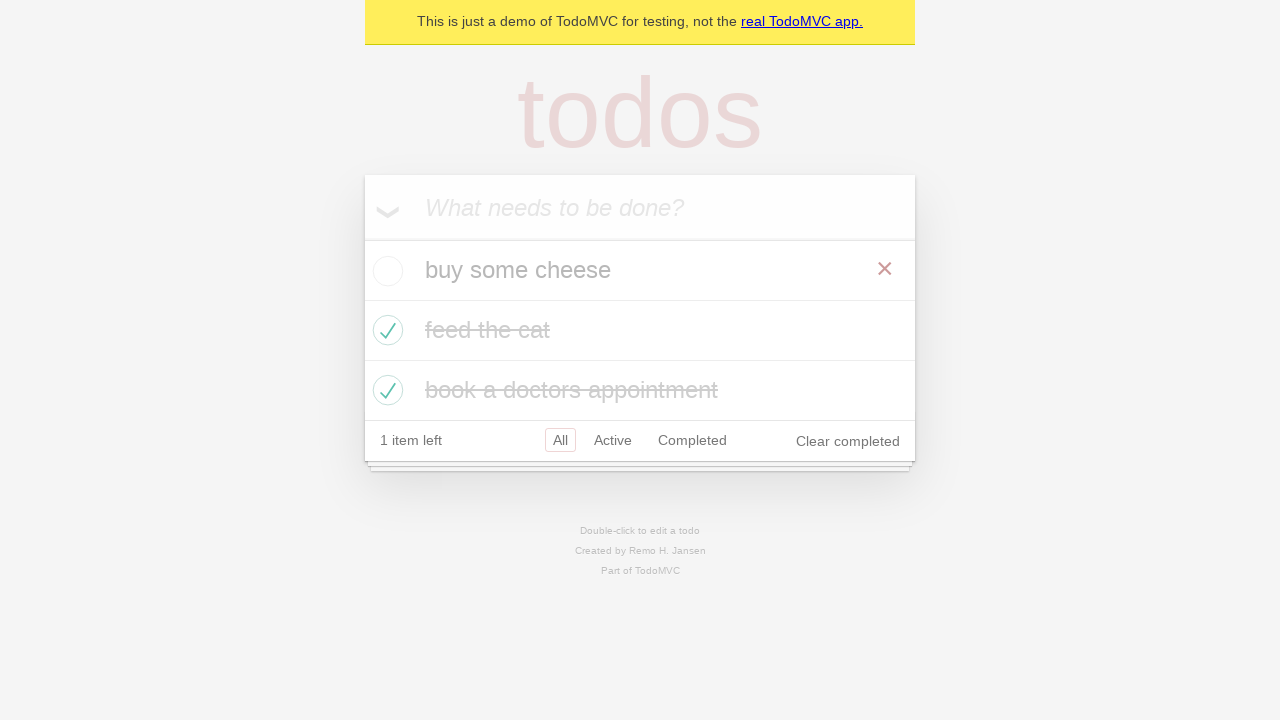

Checked first todo again to mark it as completed at (385, 271) on .todo-list li >> nth=0 >> .toggle
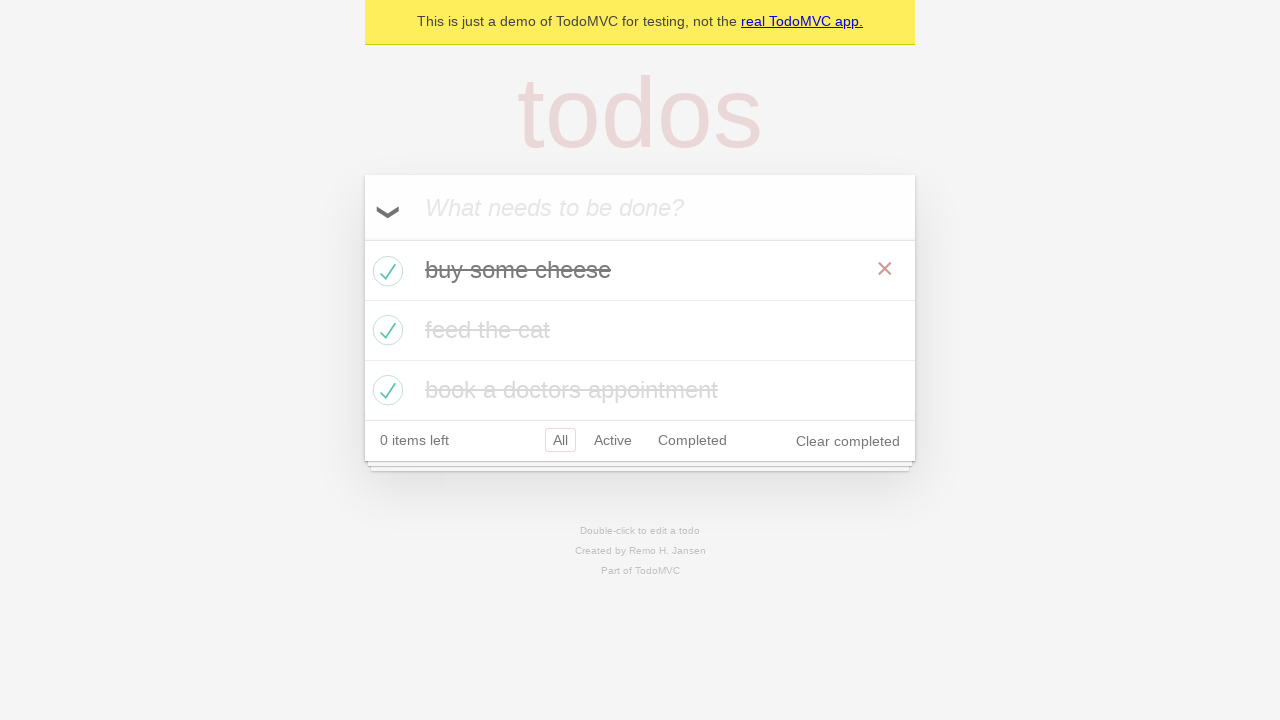

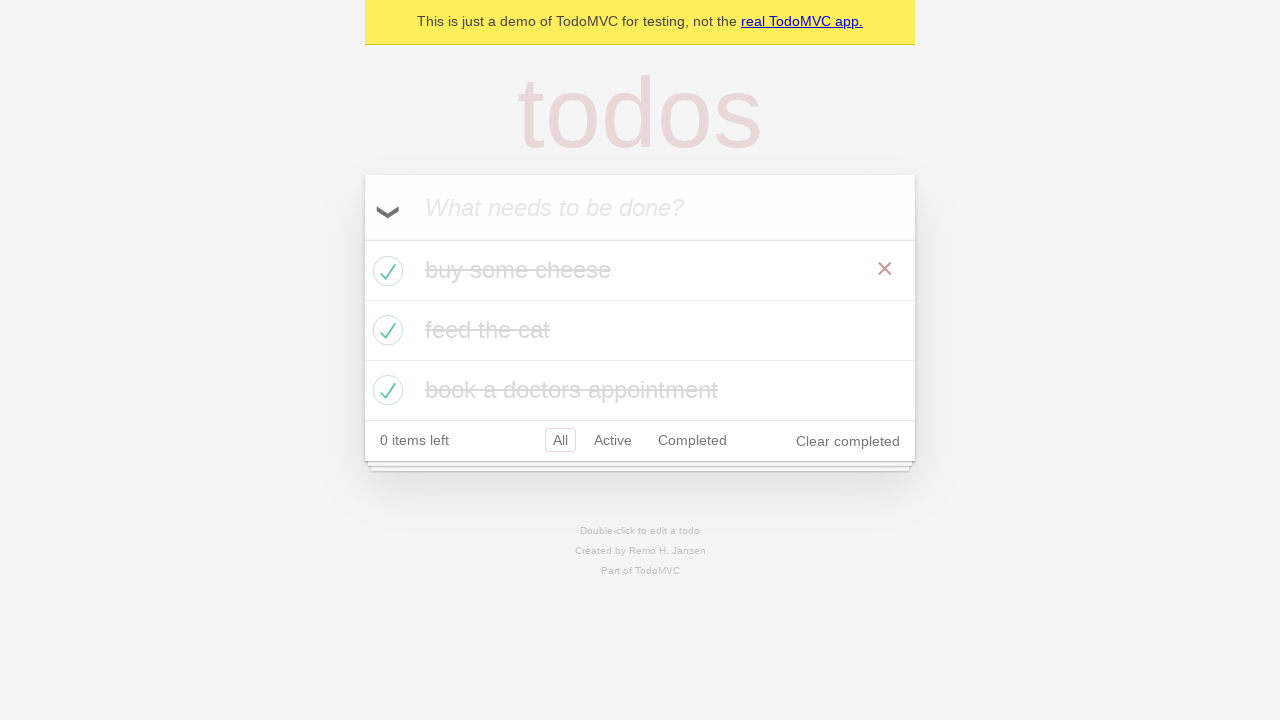